Tests that the Todo List App clears the text input field after adding a new item by entering text and pressing Enter

Starting URL: https://todo-app.serenity-js.org/

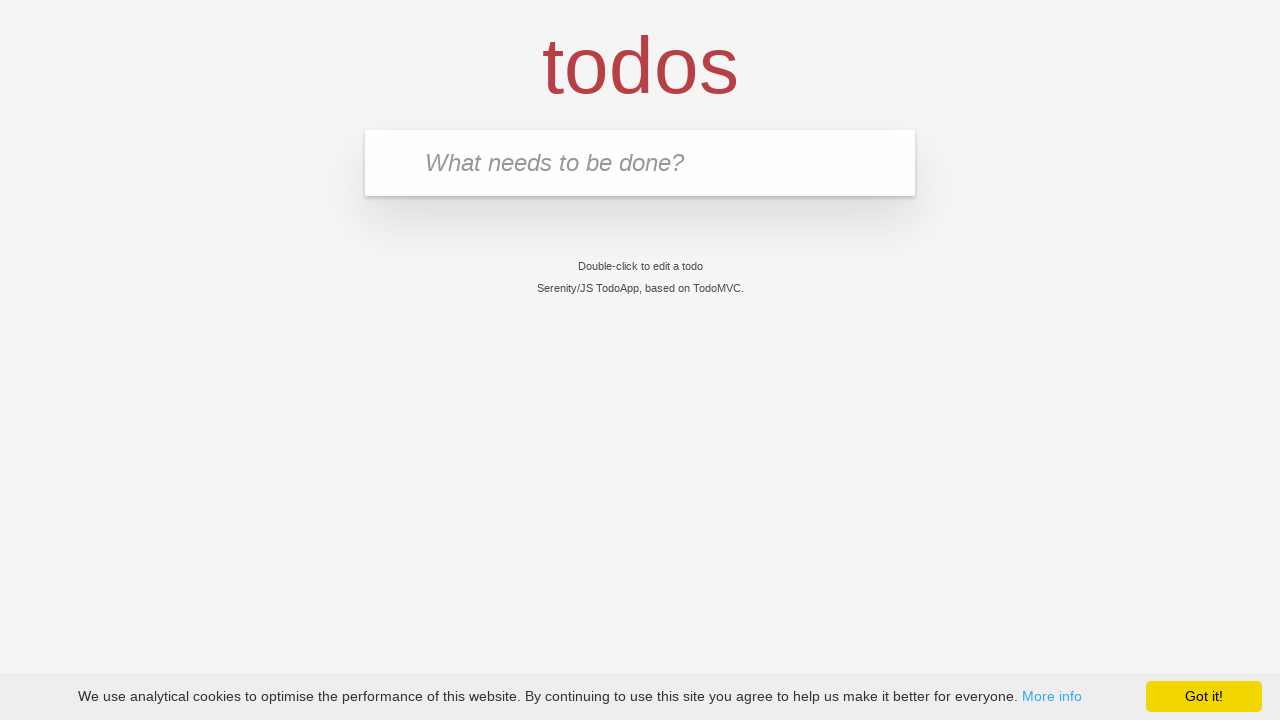

Filled input field with 'buy some cheese' on input[placeholder='What needs to be done?']
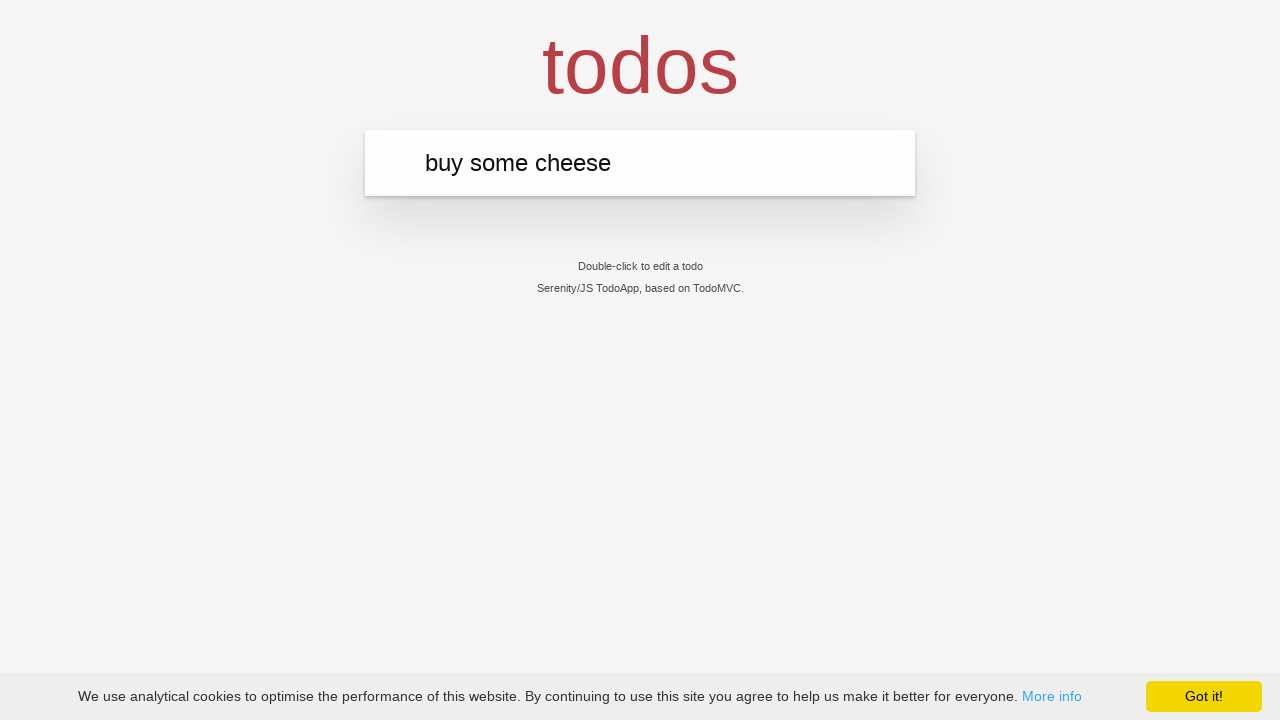

Pressed Enter to add the todo item on input[placeholder='What needs to be done?']
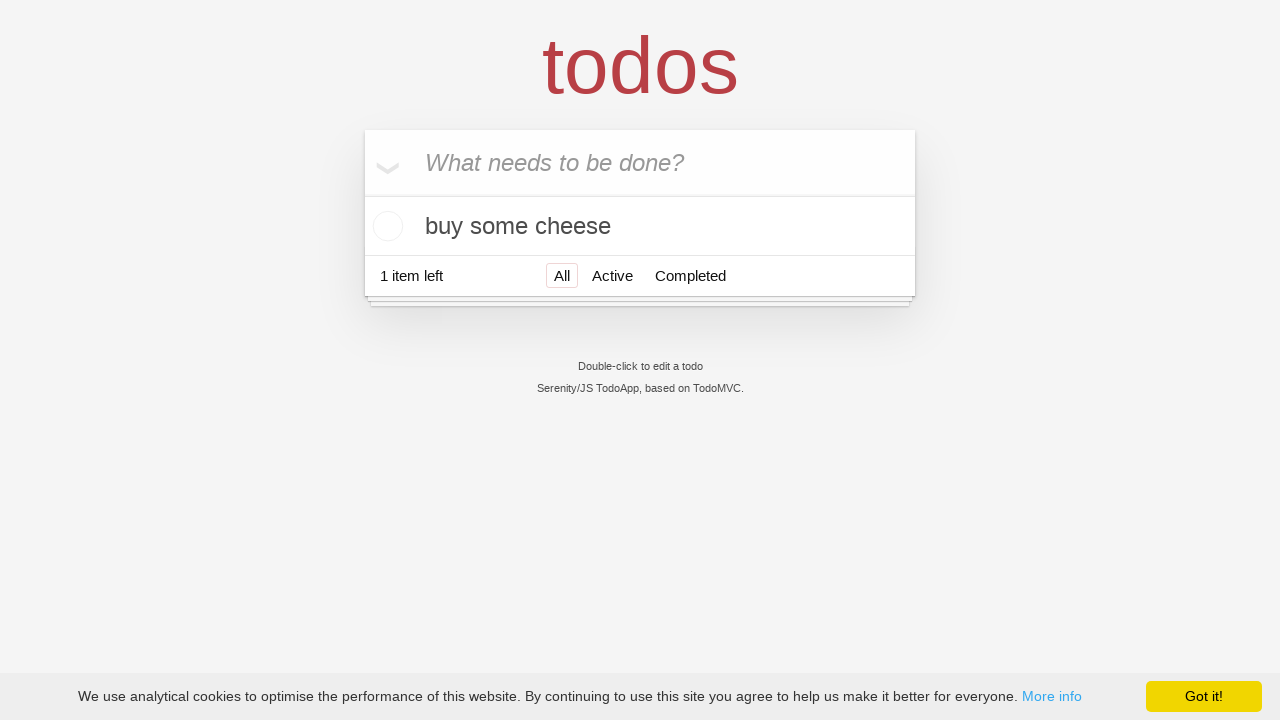

Todo item 'buy some cheese' appeared in the list
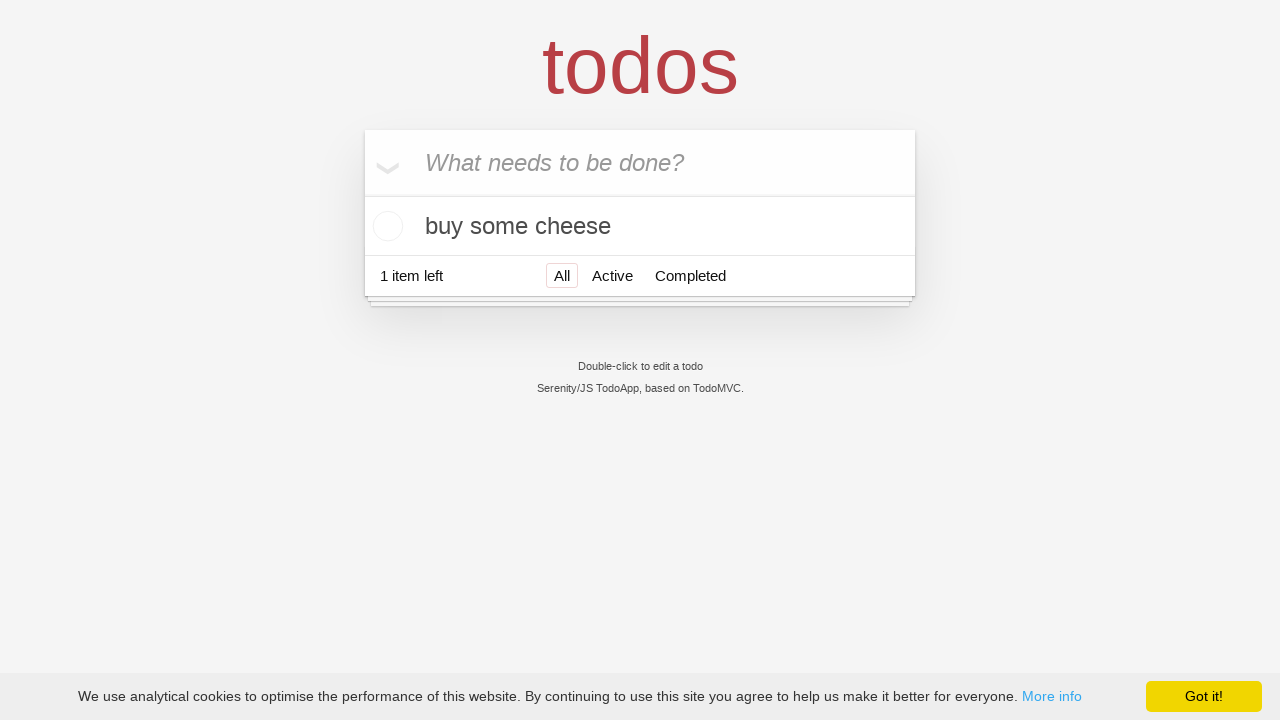

Verified that the input field was cleared after adding the item
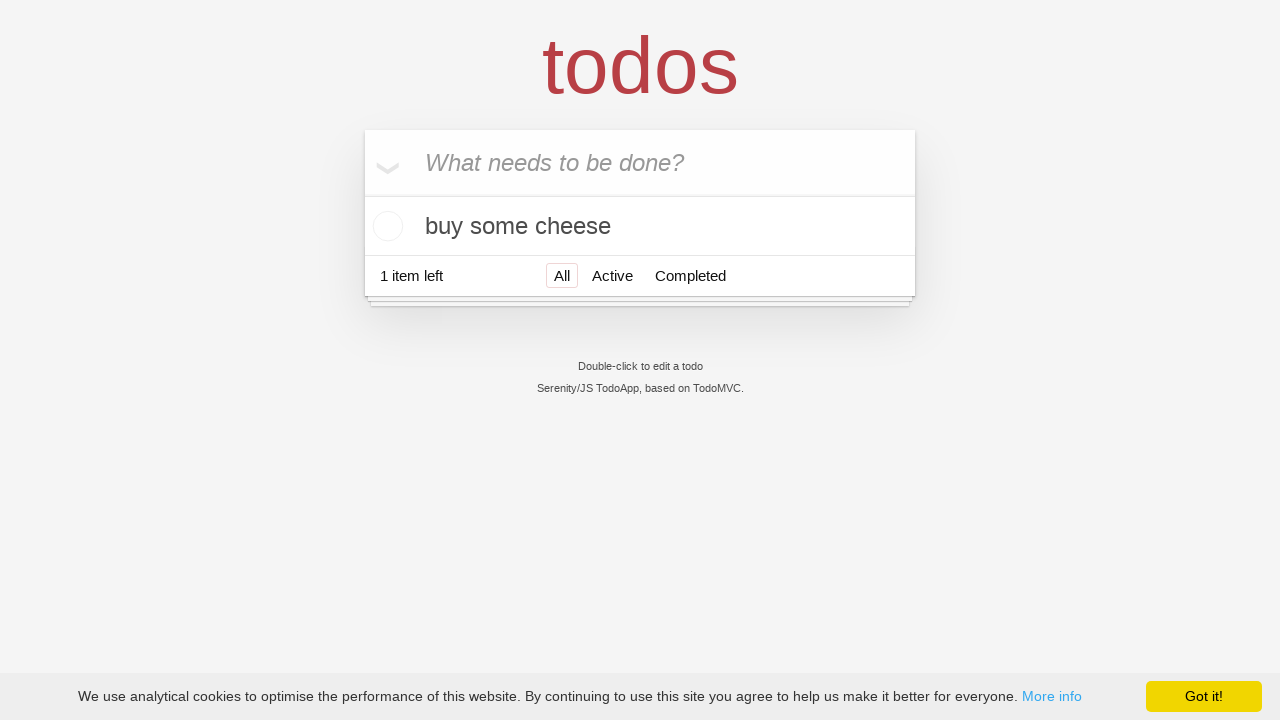

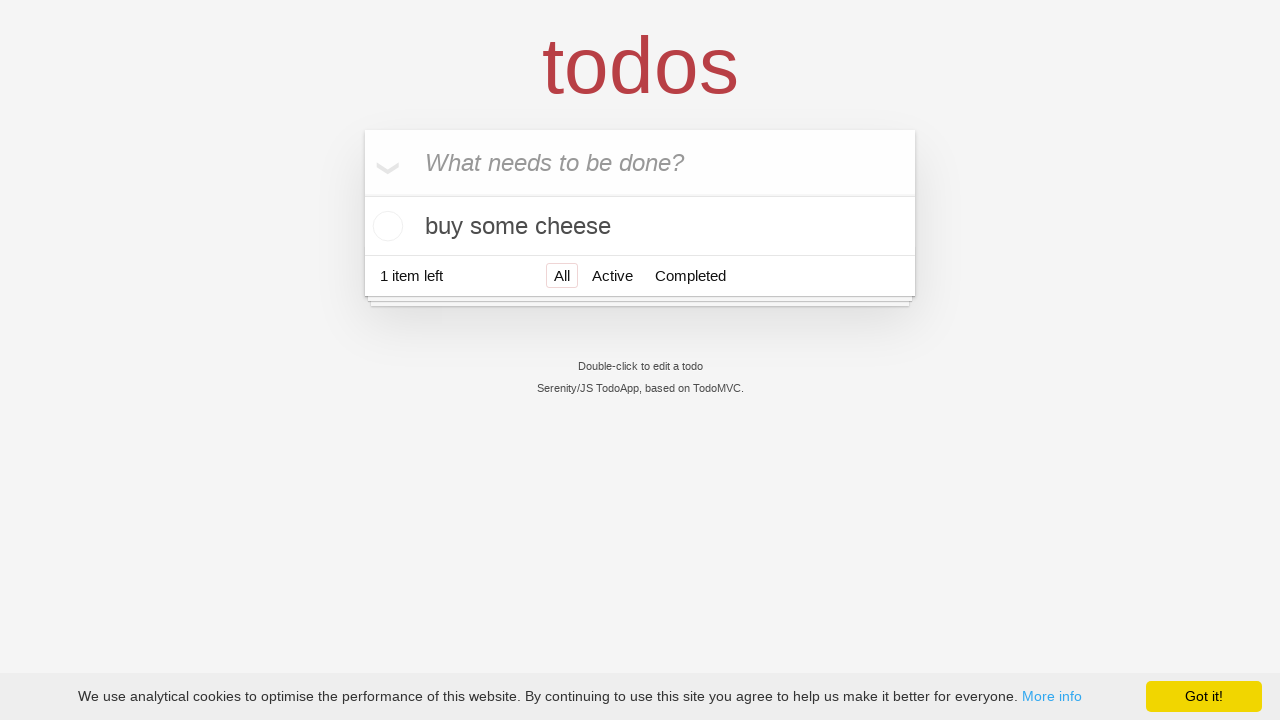